Verifies that the EXPLORE button is displayed, has correct text, and navigates to the explore page when clicked

Starting URL: https://ancabota09.wixsite.com/intern

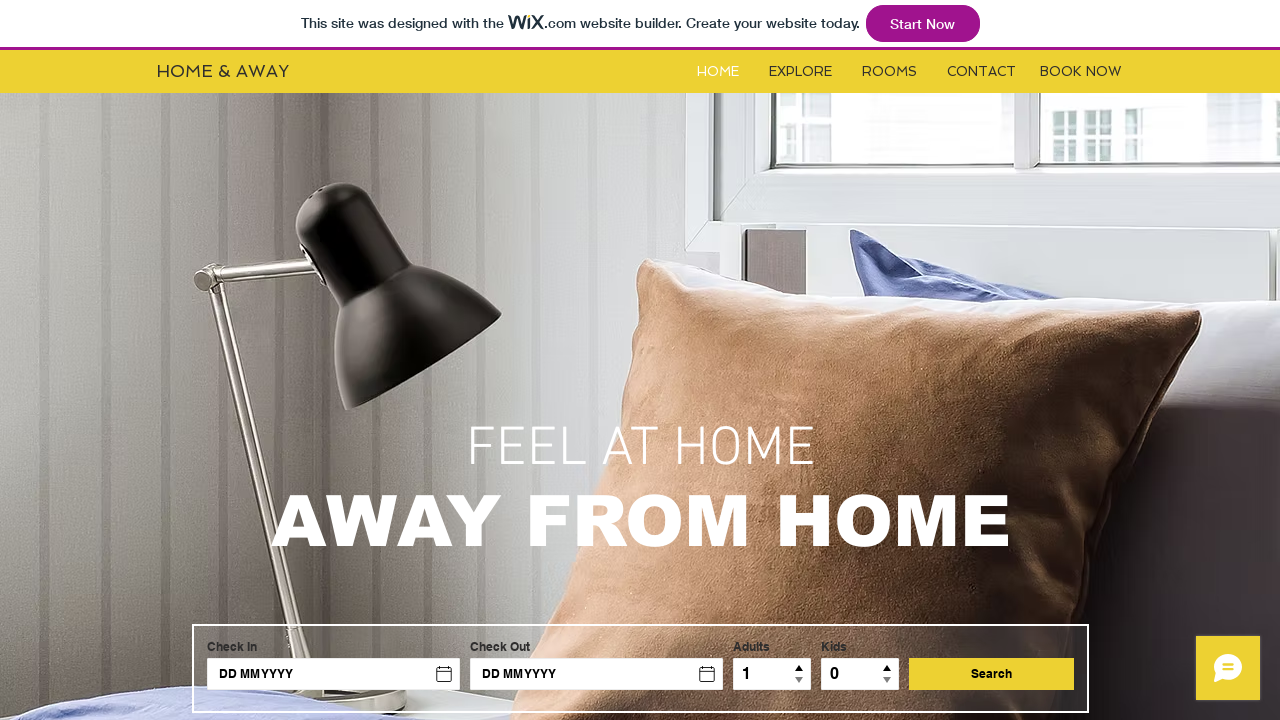

EXPLORE button became visible
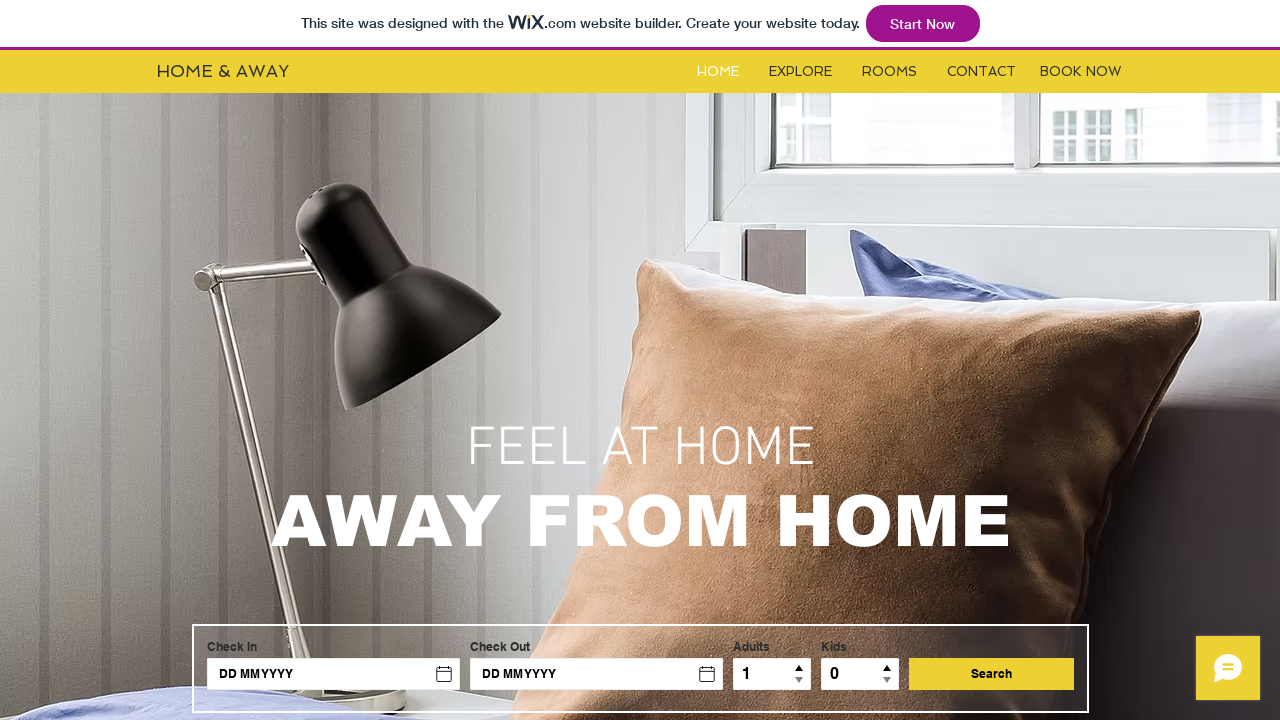

Retrieved EXPLORE button text content
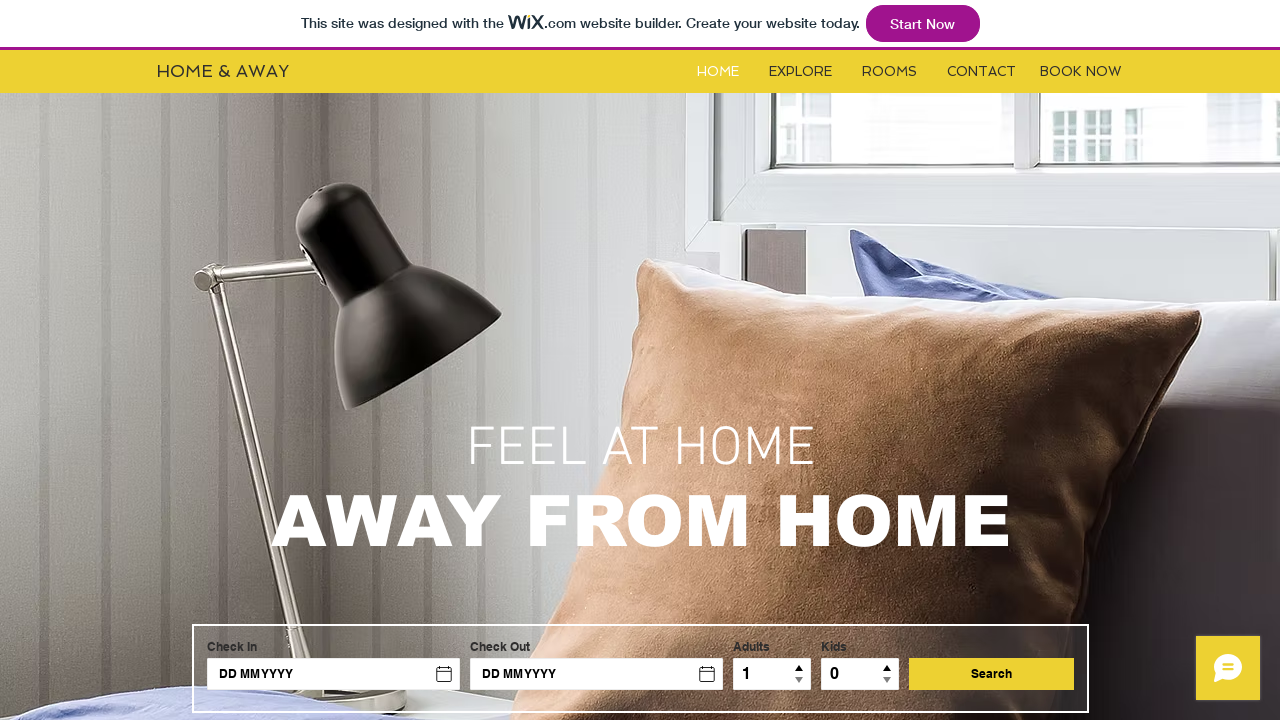

Verified EXPLORE button has correct text 'EXPLORE'
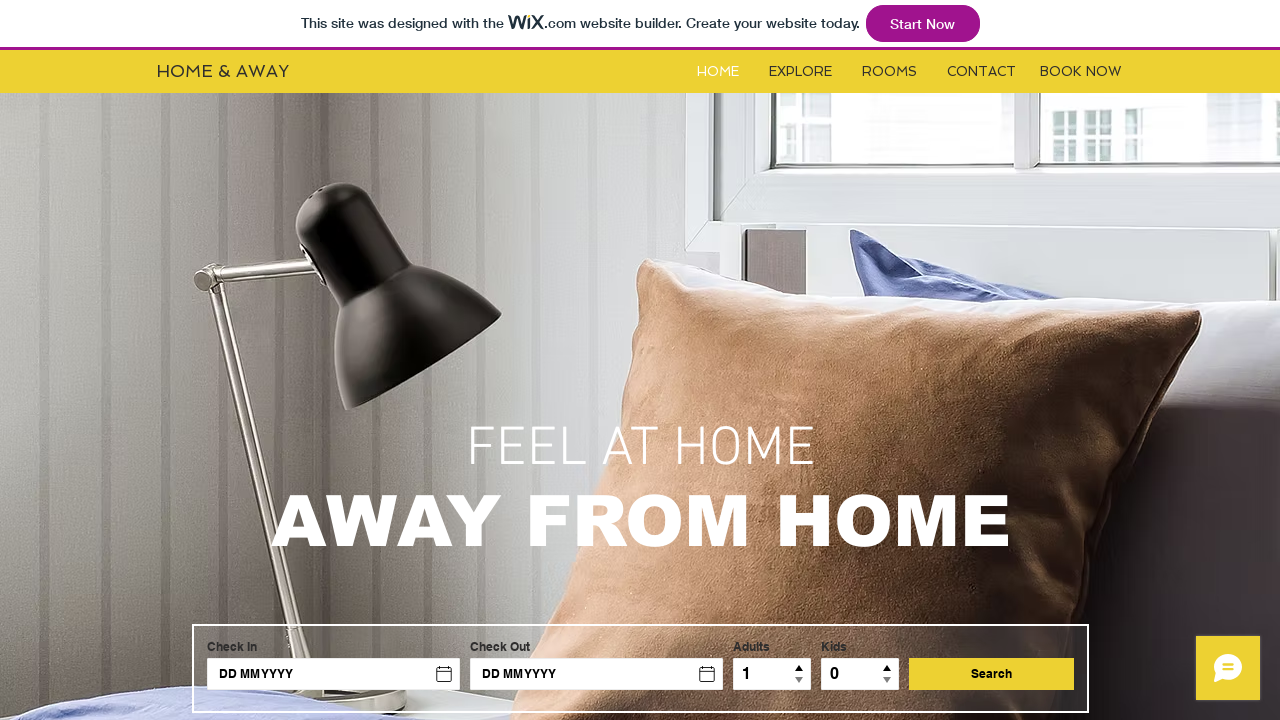

Clicked the EXPLORE button at (800, 72) on #i6kl732v1label
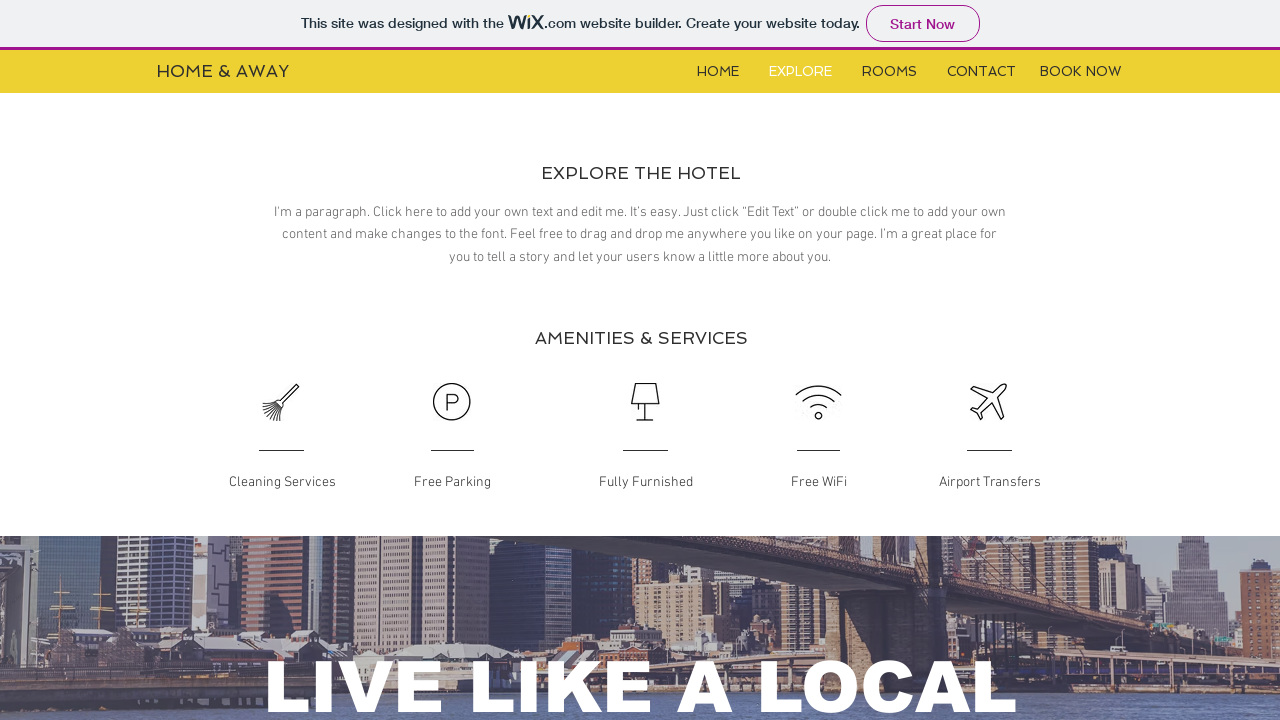

Navigated to explore page, URL contains '/explore'
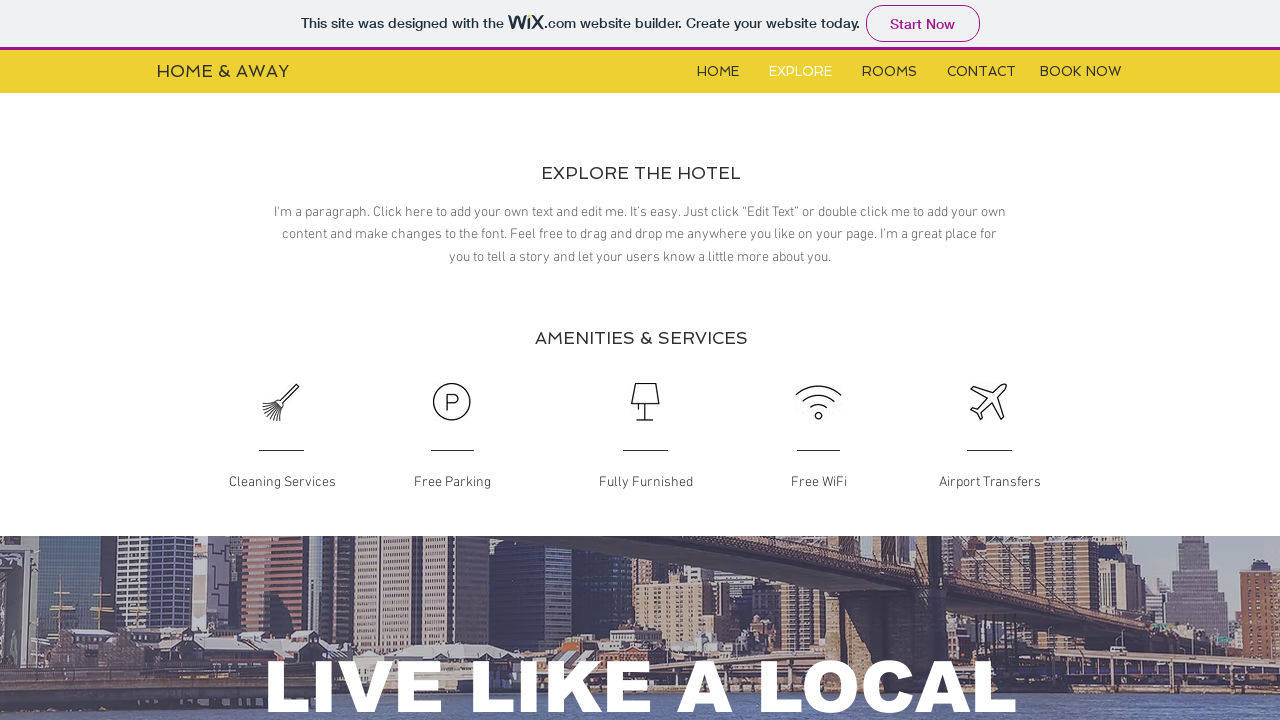

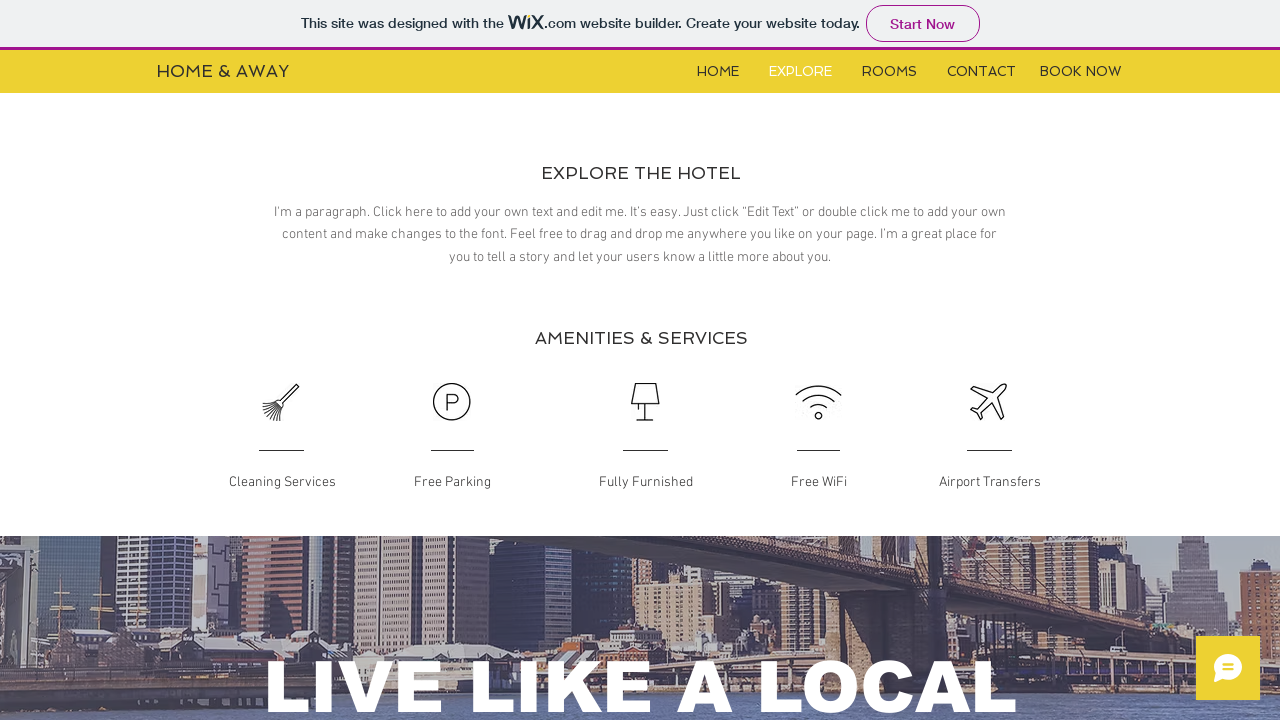